Tests the Categories button on Target homepage by clicking it

Starting URL: https://target.com

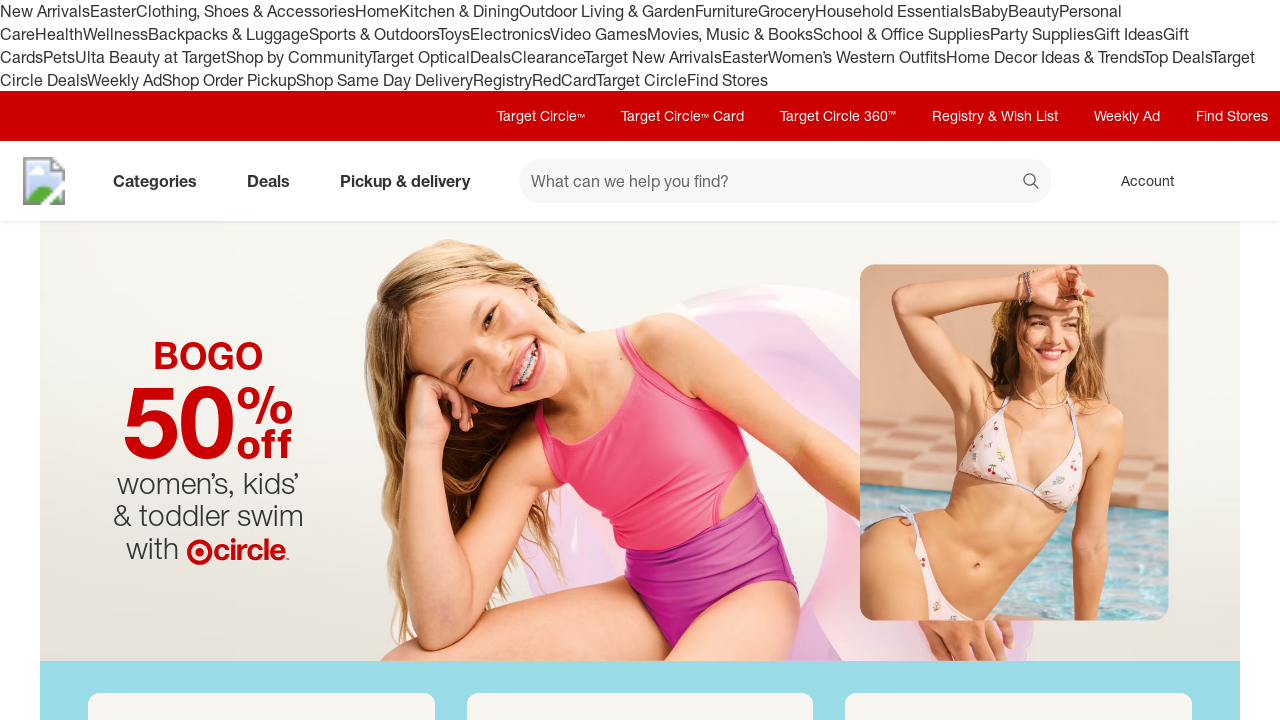

Clicked Categories button on Target homepage at (159, 181) on xpath=//a[contains(text(), 'Cat')]
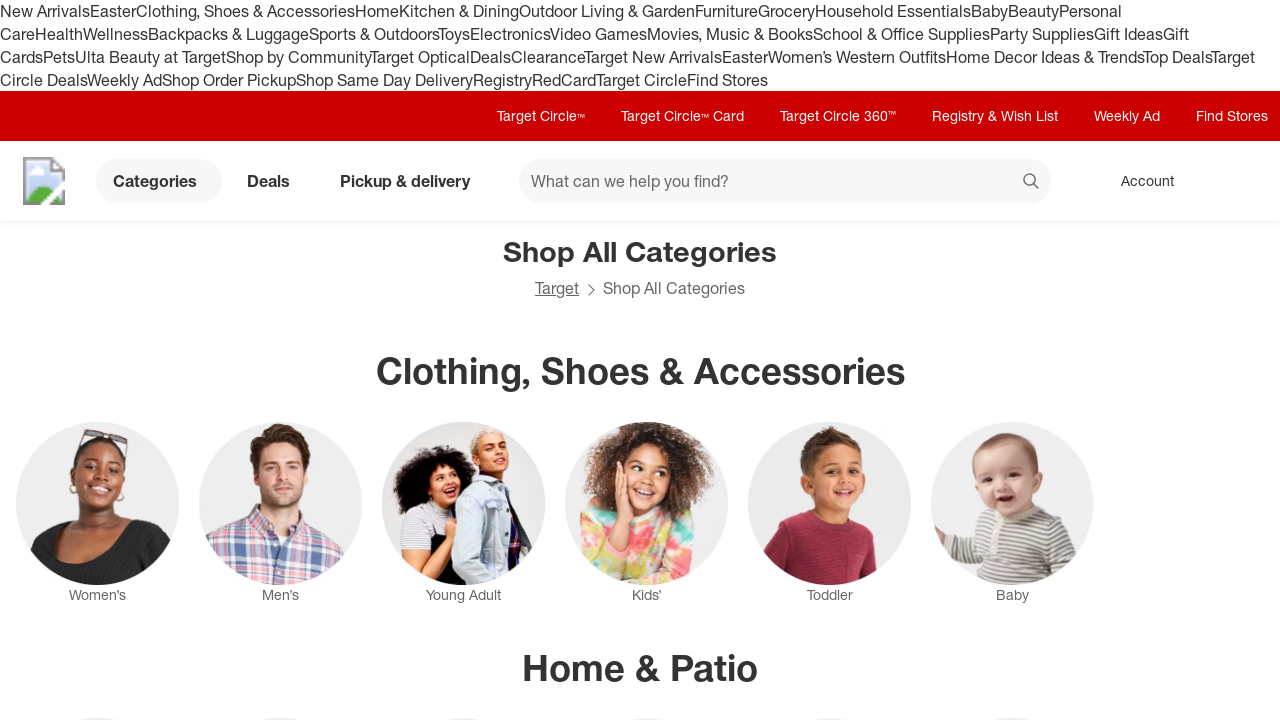

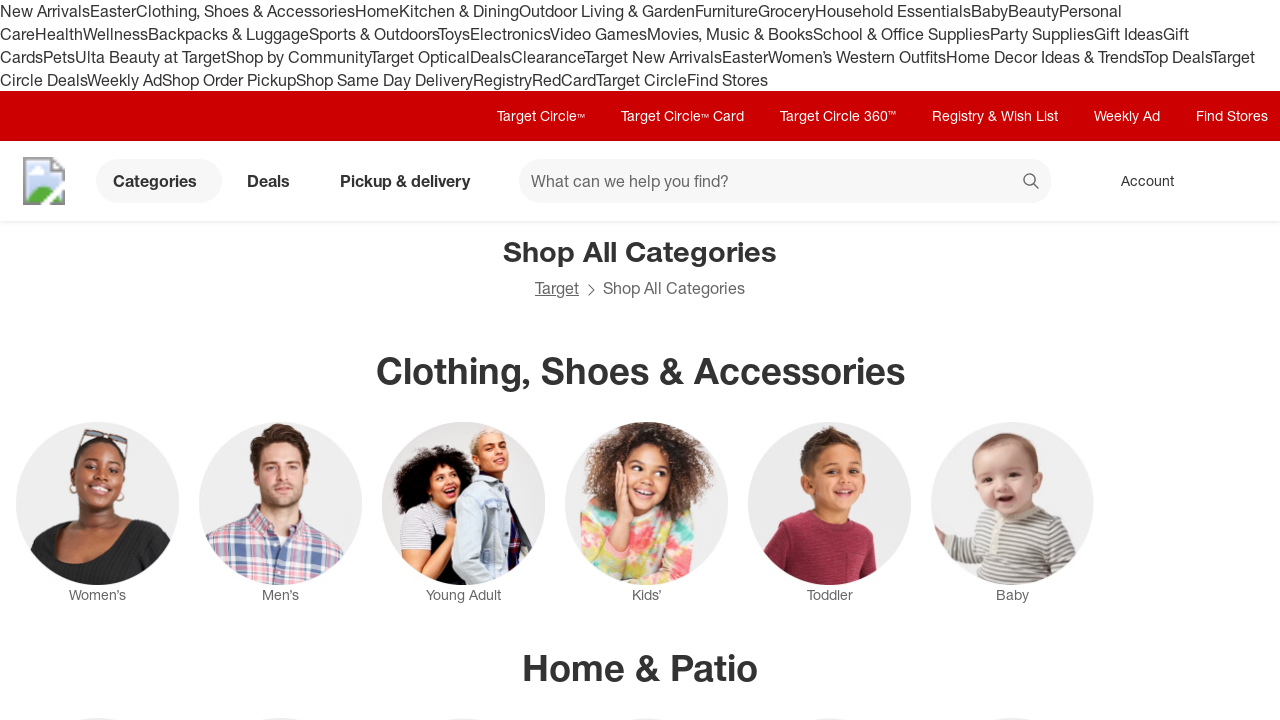